Tests drag and drop functionality on jQueryUI droppable demo page by dragging the draggable element to the drop target

Starting URL: https://jqueryui.com/droppable/

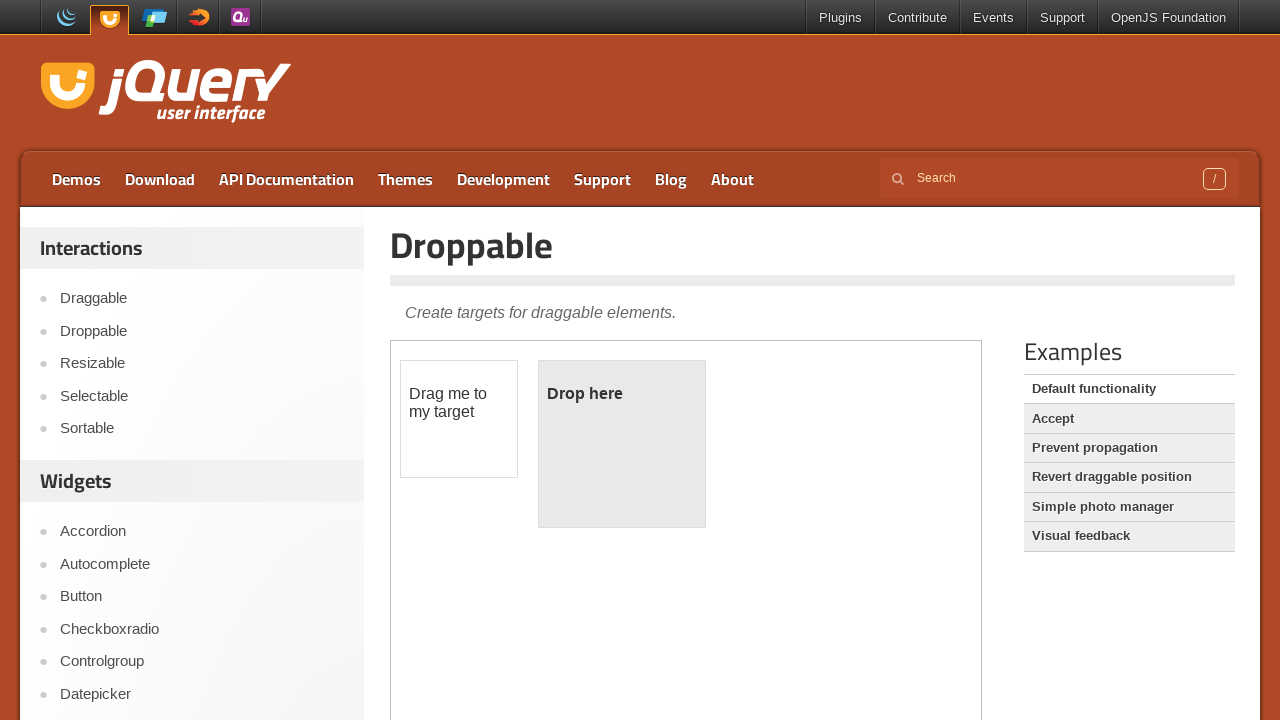

Navigated to jQueryUI droppable demo page
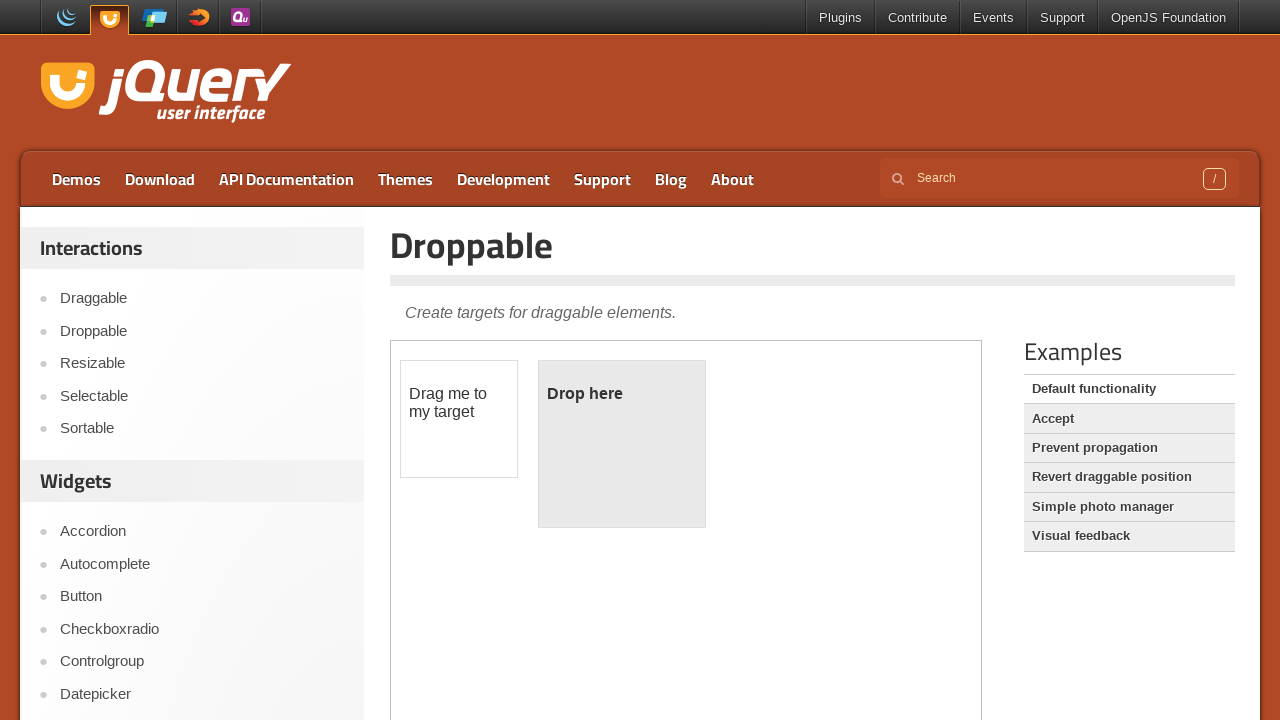

Located the demo iframe
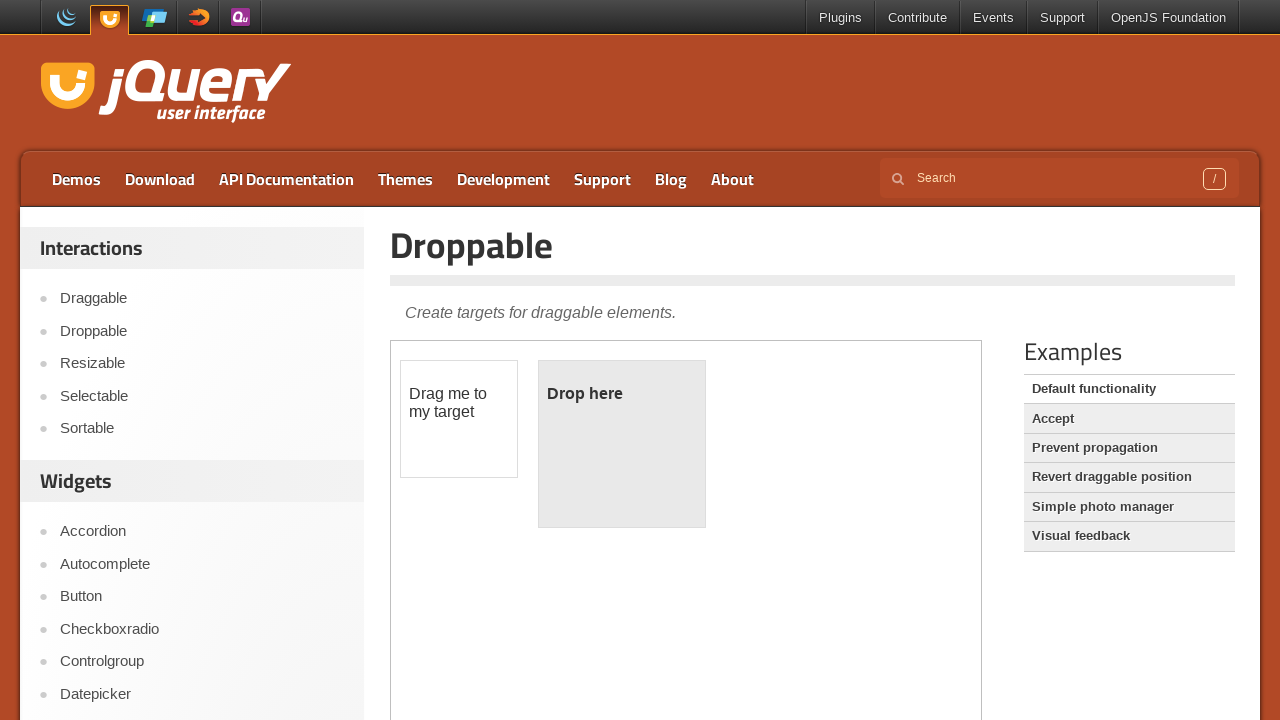

Located the draggable element
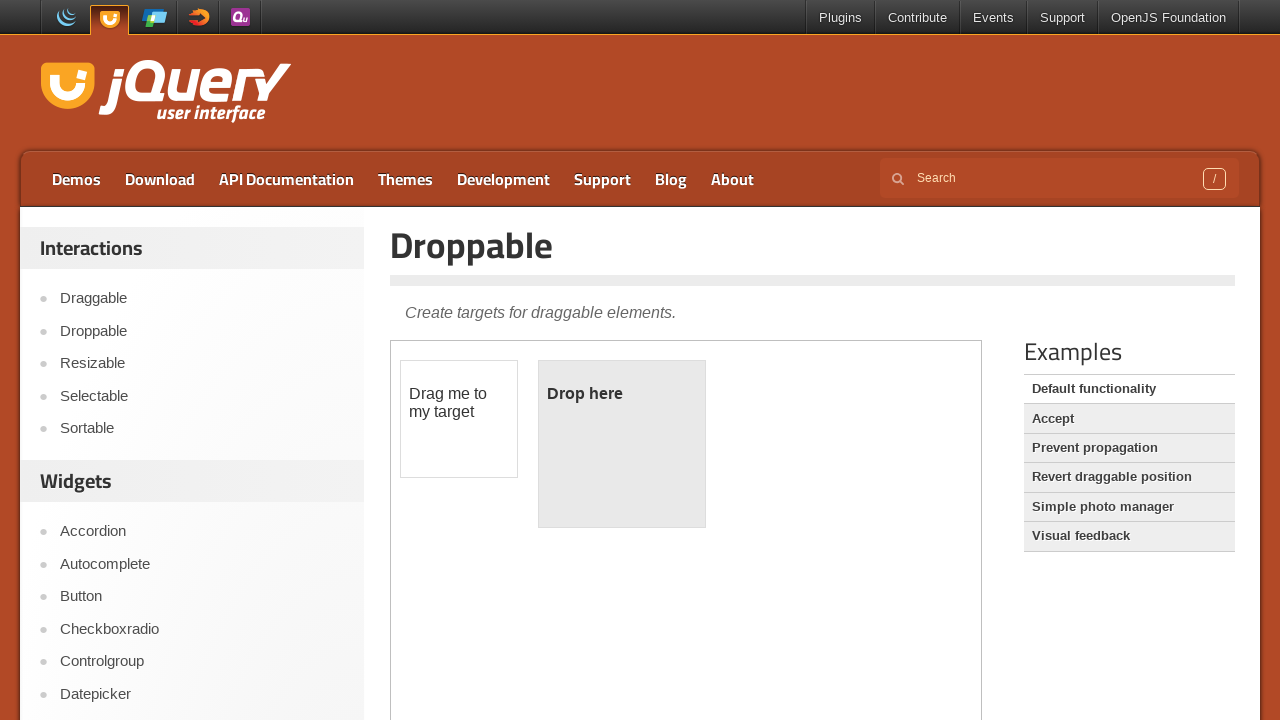

Located the drop target element
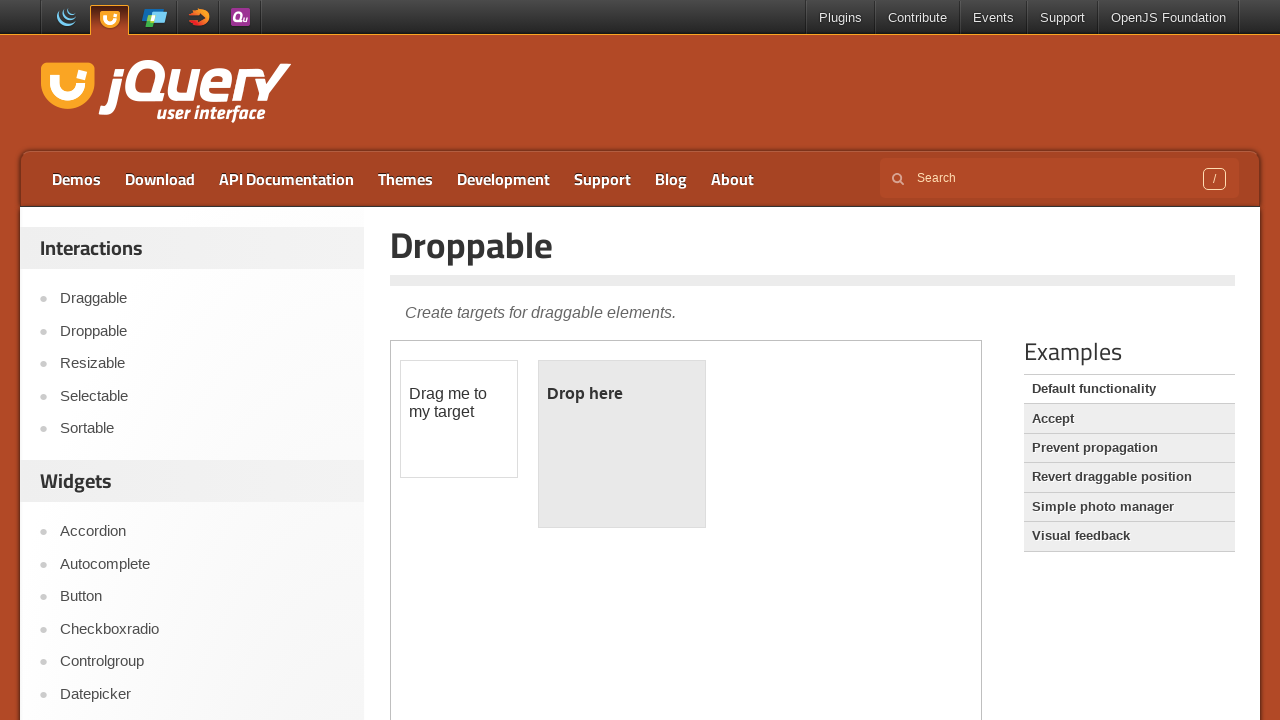

Dragged draggable element to drop target at (622, 444)
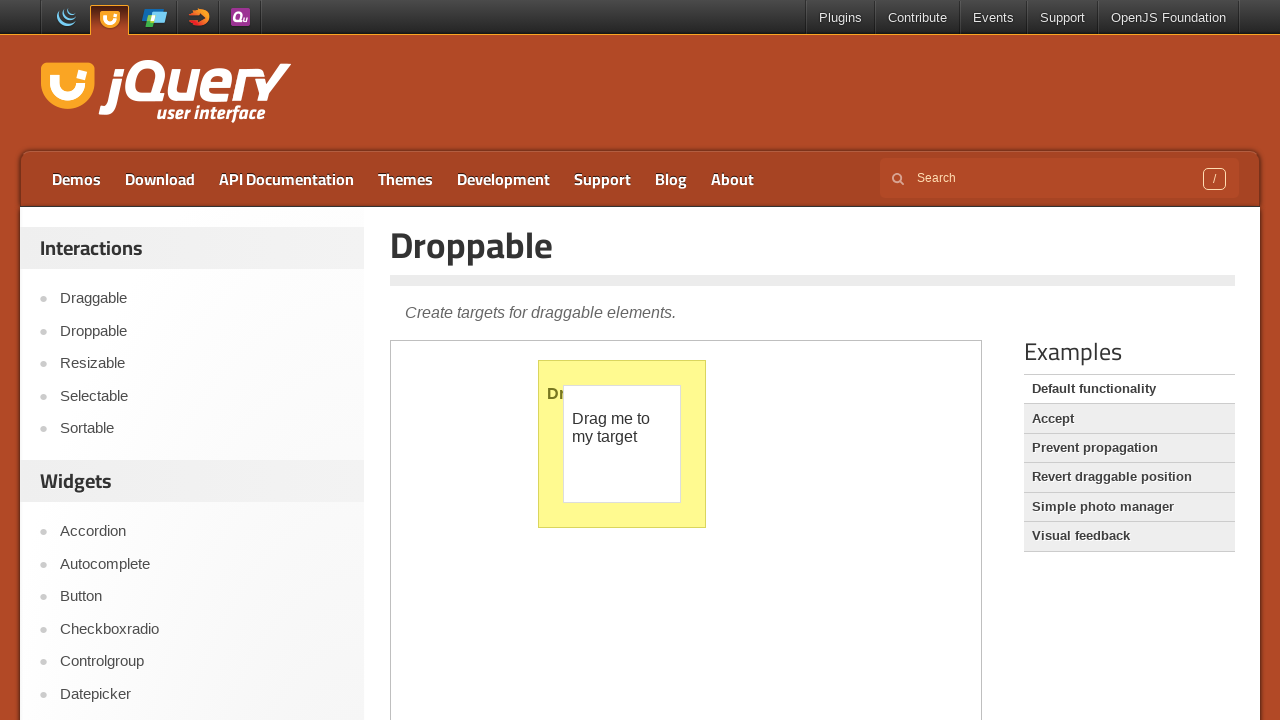

Verified drop was successful - target text changed to 'Dropped!'
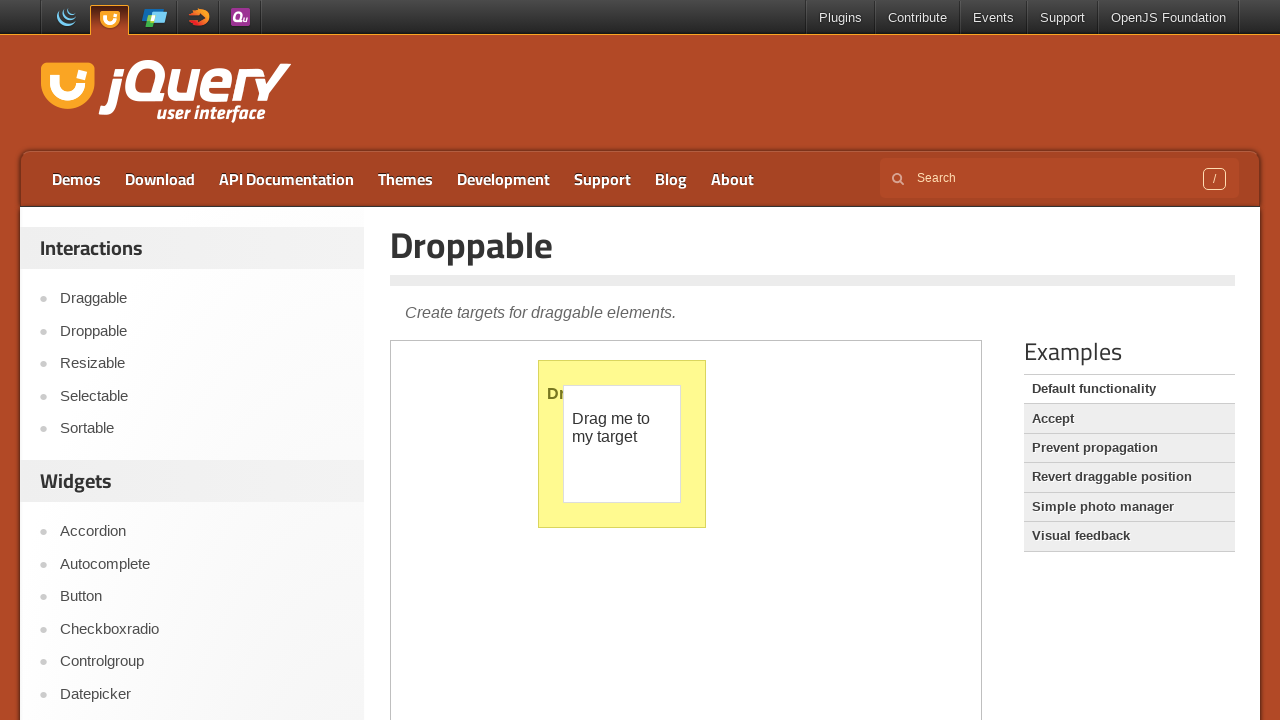

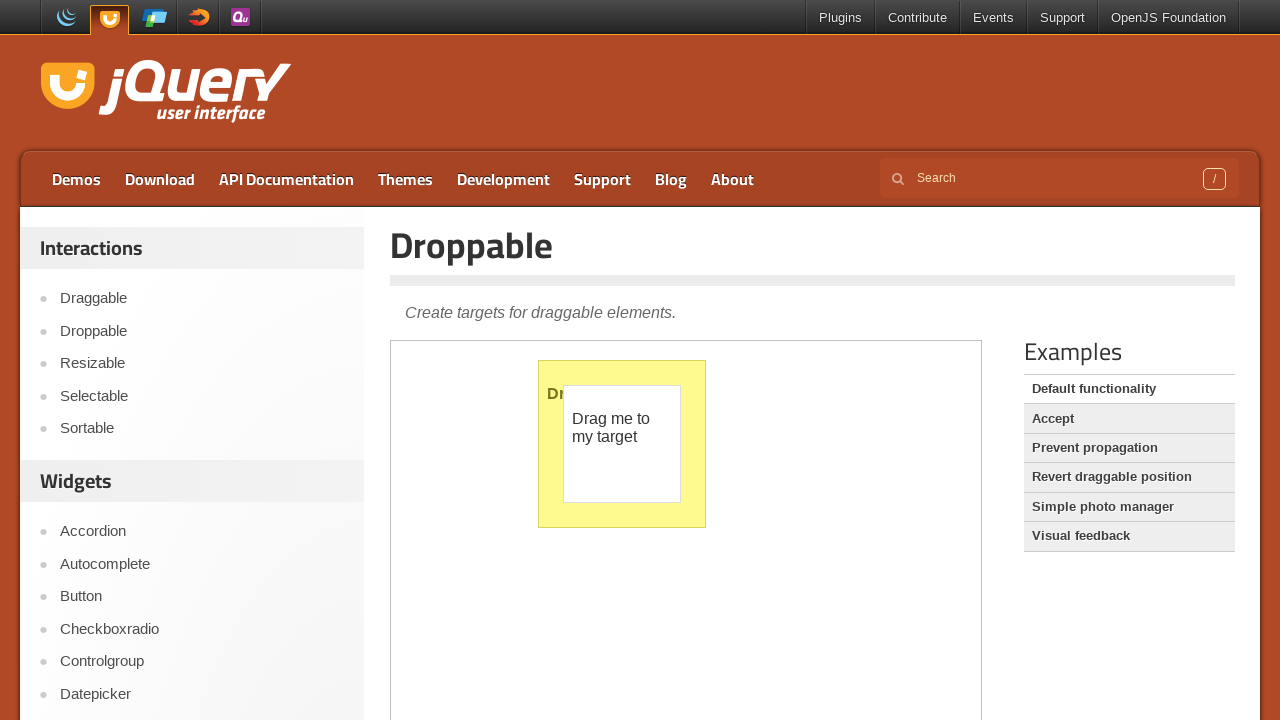